Simple test that navigates to Flipkart homepage and verifies the page loads successfully

Starting URL: https://www.flipkart.com

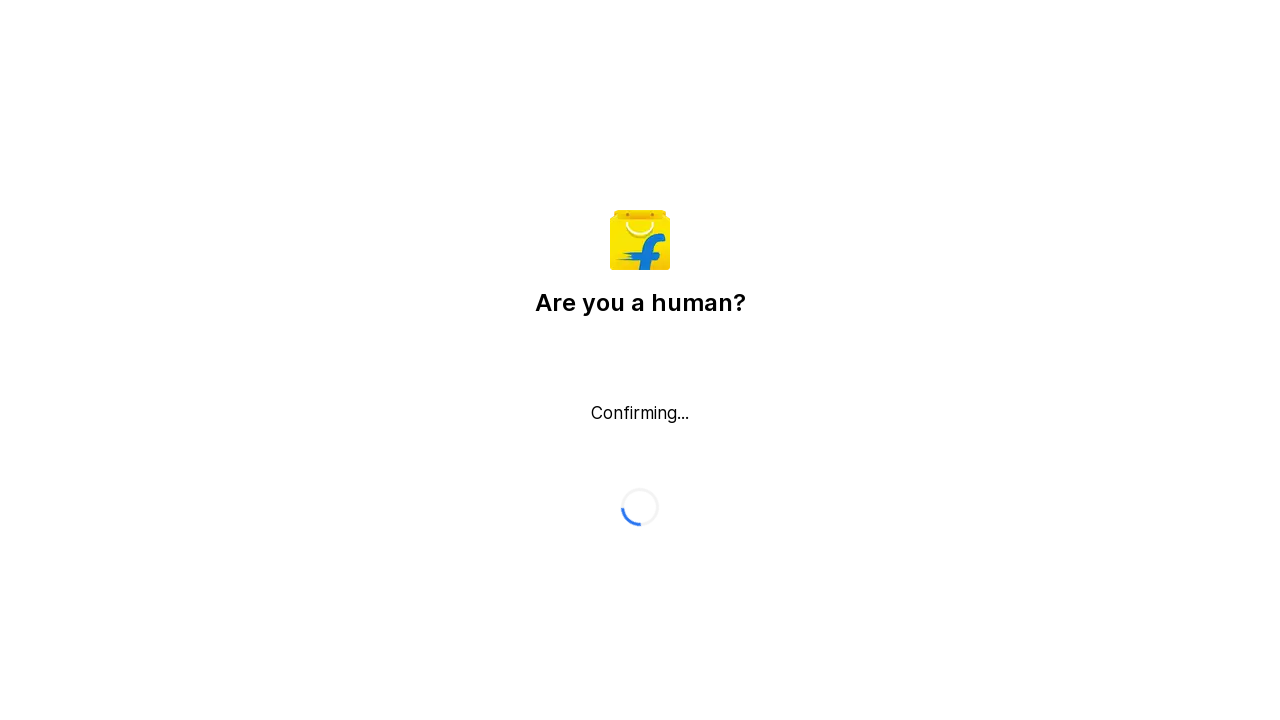

Waited for page DOM to load completely
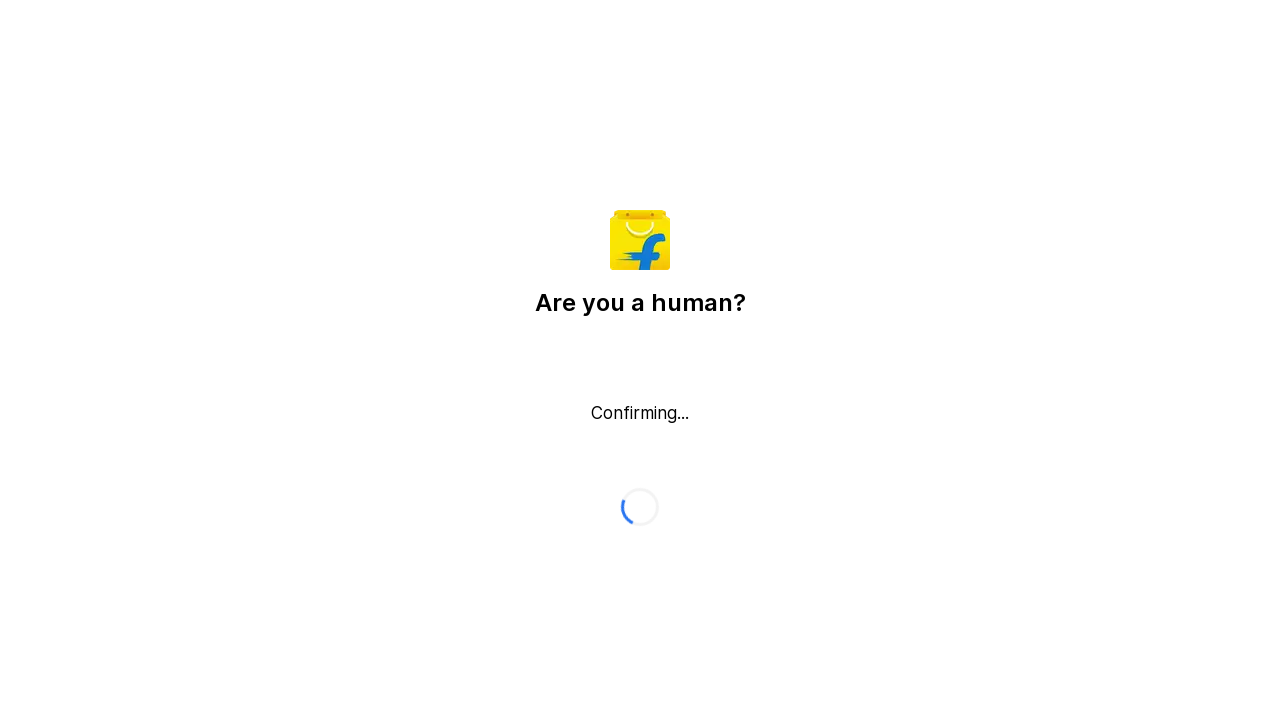

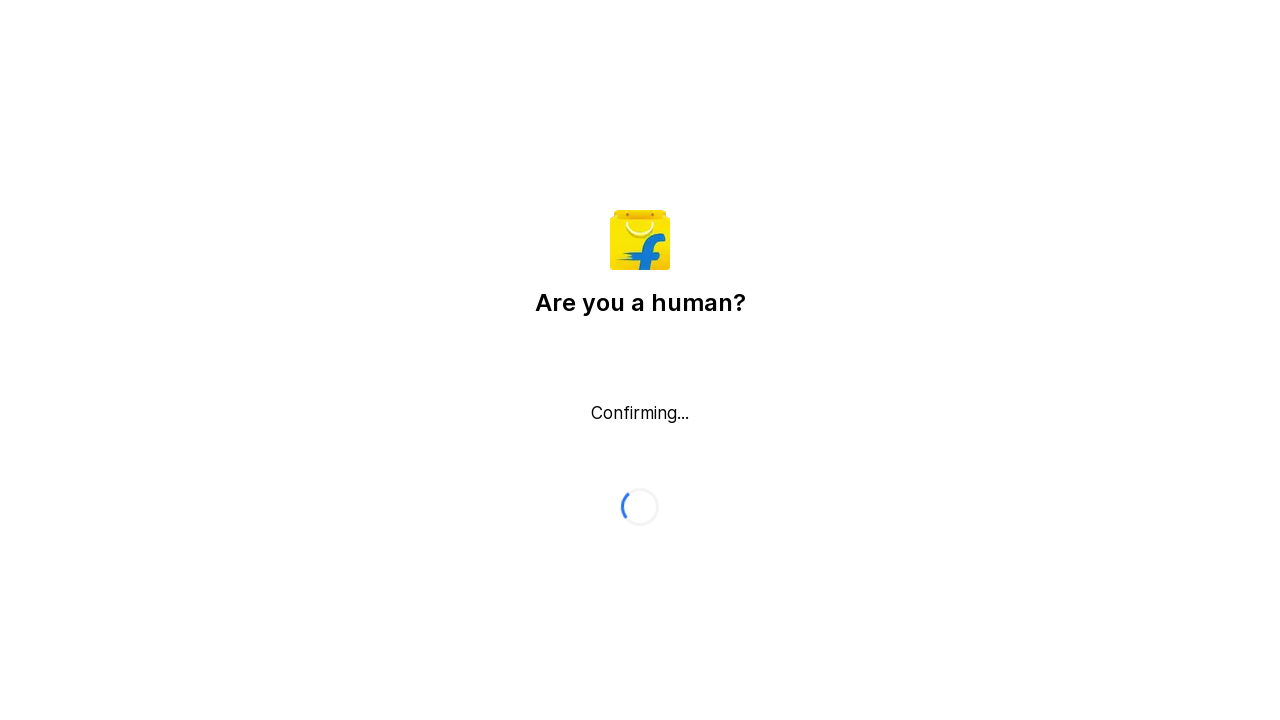